Tests iframe navigation and window handling by accessing a product within an iframe on a discount page

Starting URL: https://testotomasyonu.com/discount

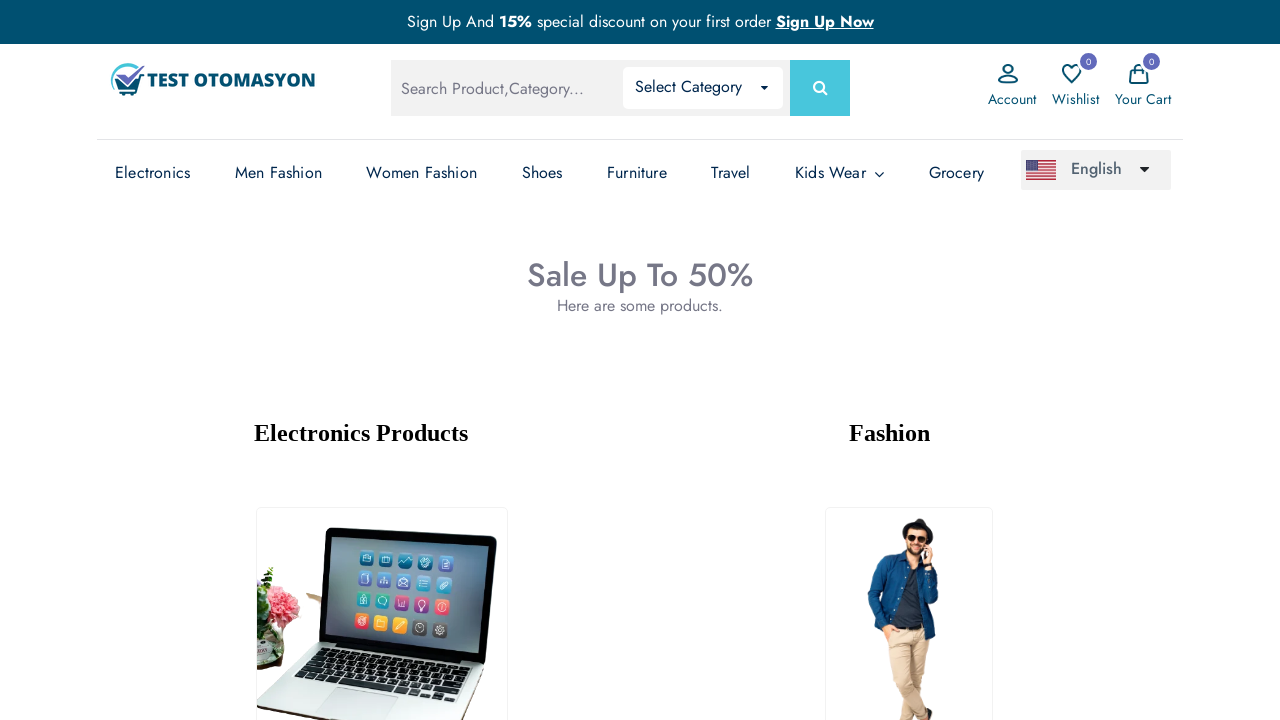

Located the fashion iframe (second iframe on the page)
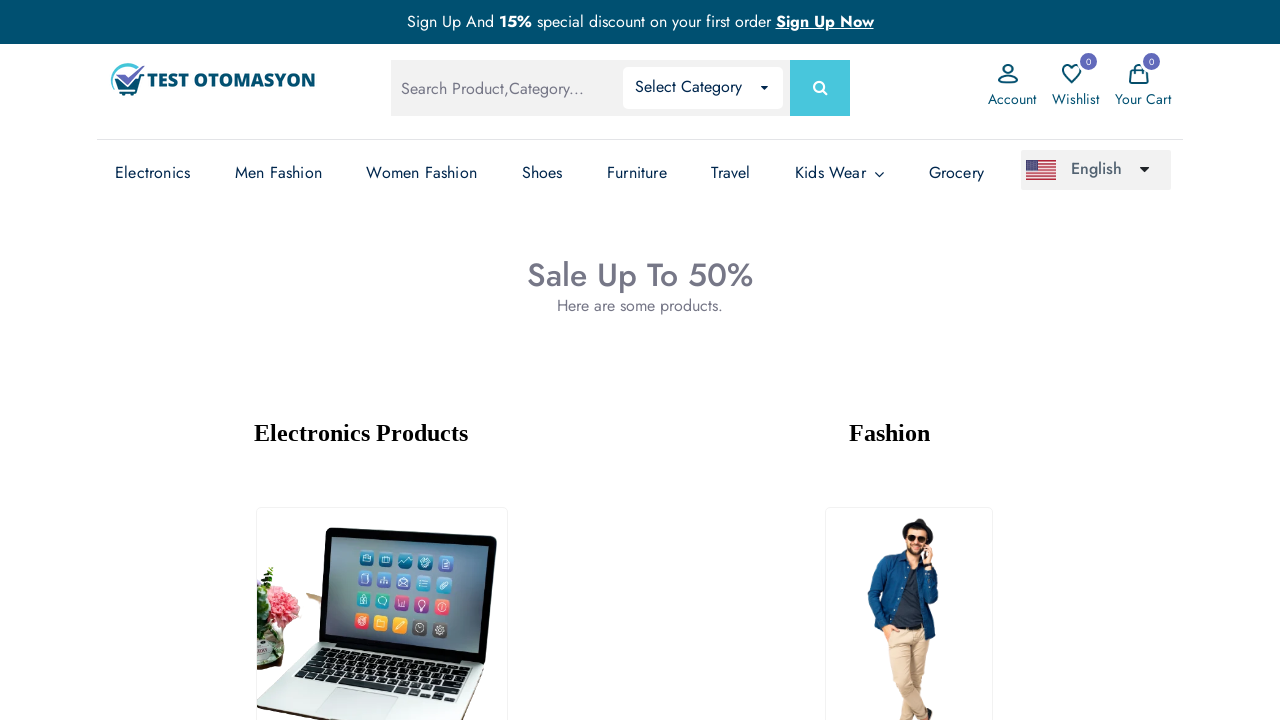

Clicked on the first product in the Fashion section at (909, 594) on (//iframe)[2] >> internal:control=enter-frame >> #pic1_thumb
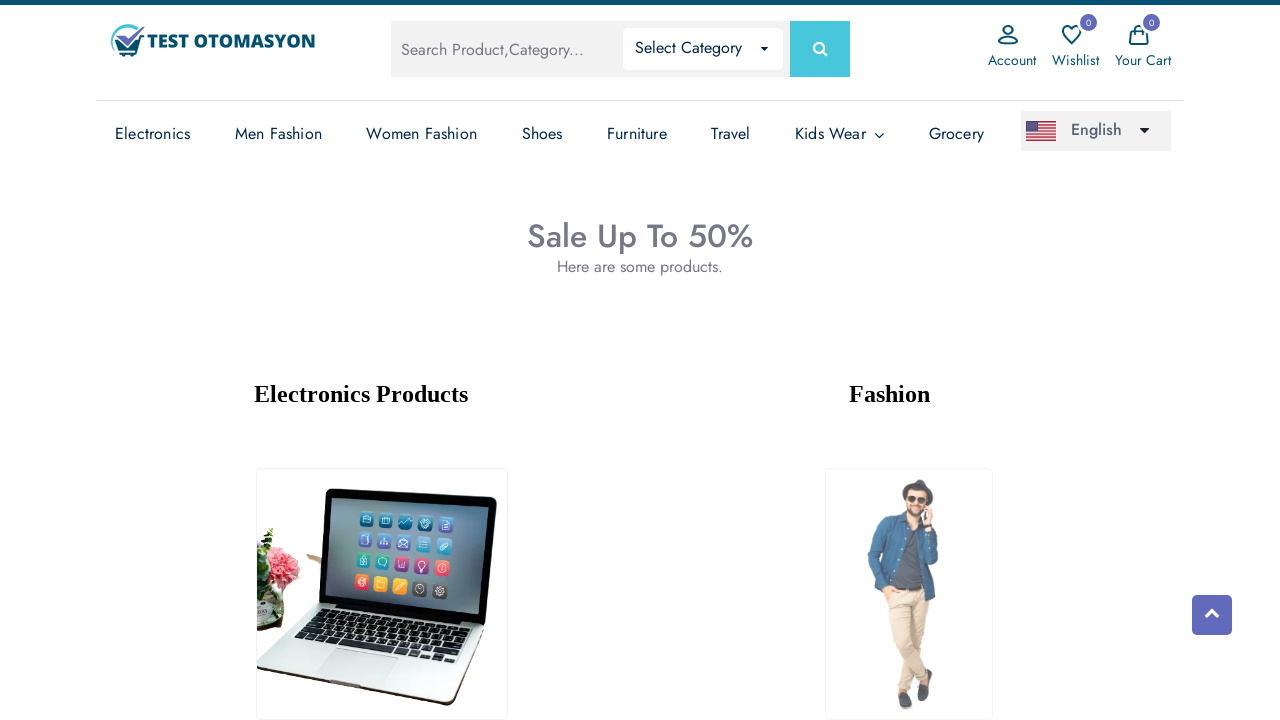

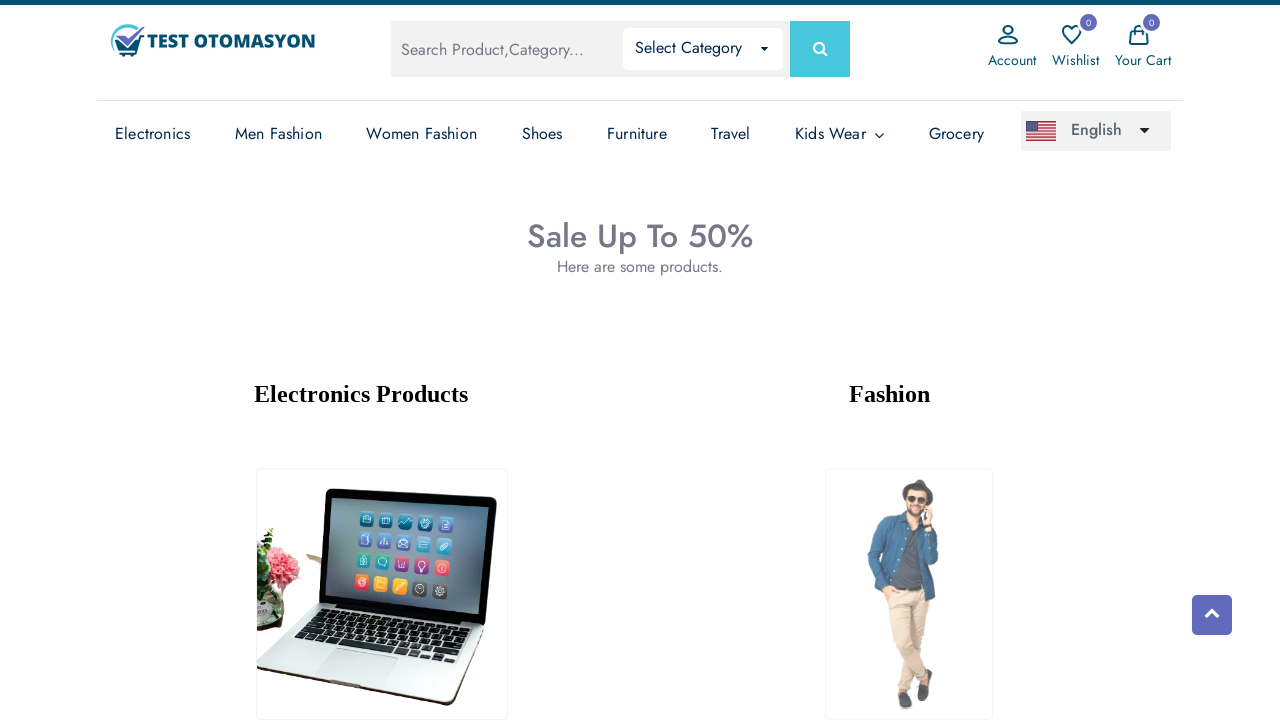